Tests scrolling functionality on a large page by scrolling down to a "CYDEO" link at the bottom, then scrolling back up to a "Home" link at the top.

Starting URL: https://practice.cydeo.com/large

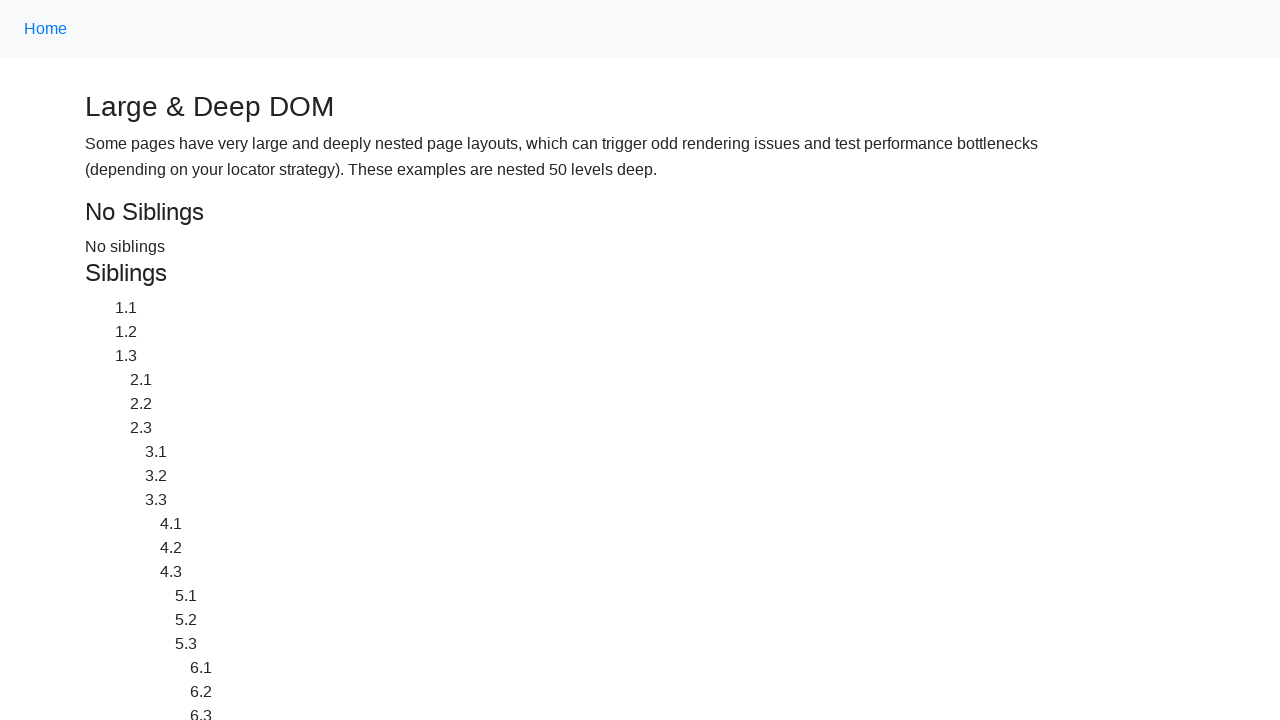

Located CYDEO link at the bottom of the page
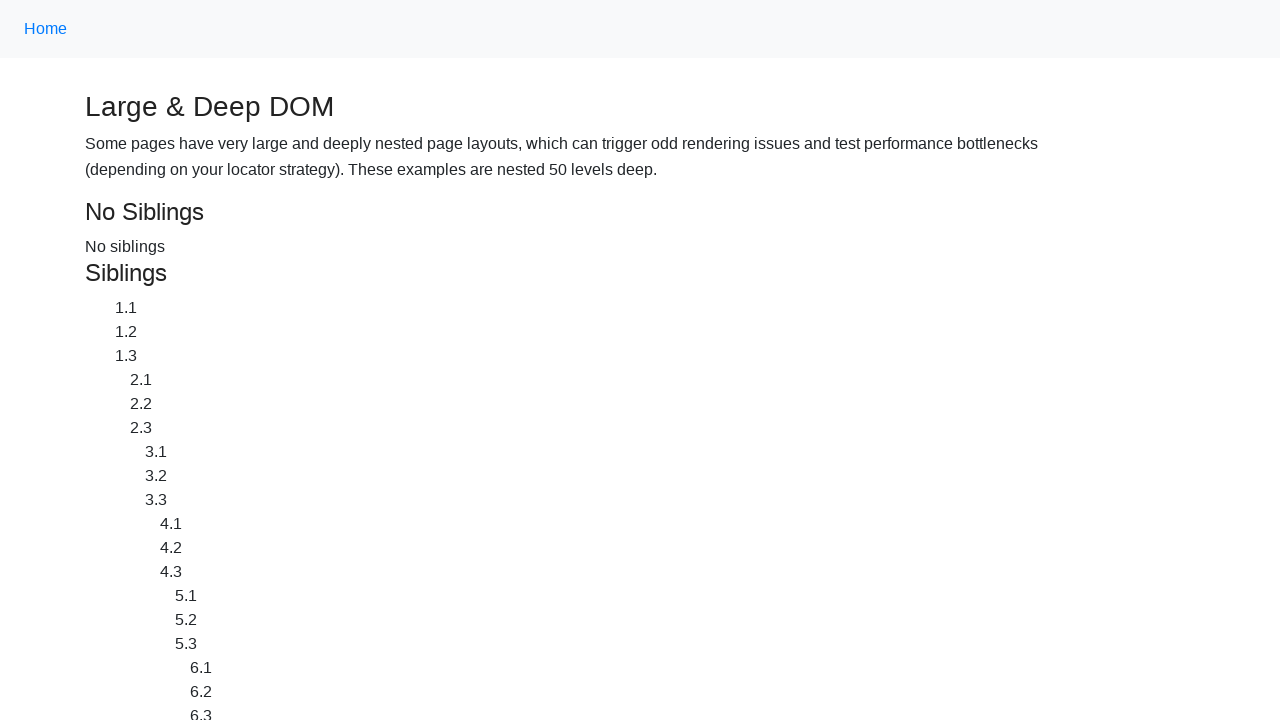

Located Home link at the top of the page
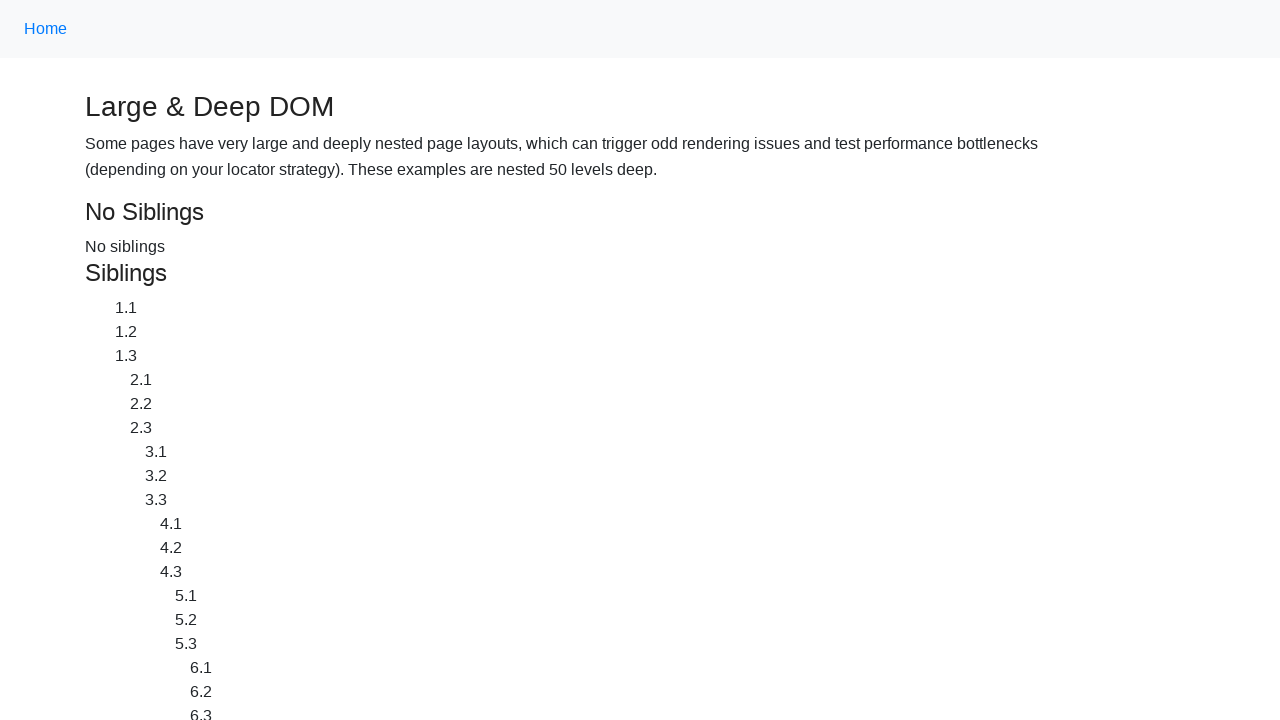

Scrolled down to CYDEO link at the bottom of the page
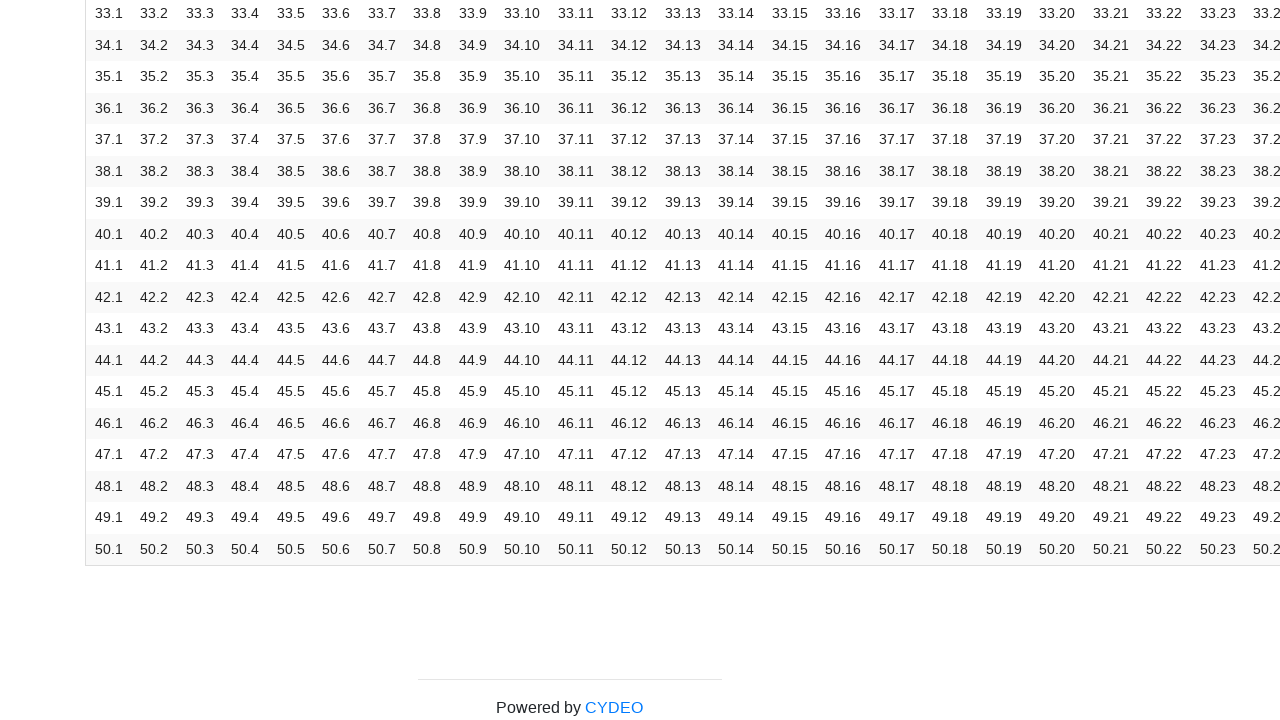

Scrolled back up to Home link at the top of the page
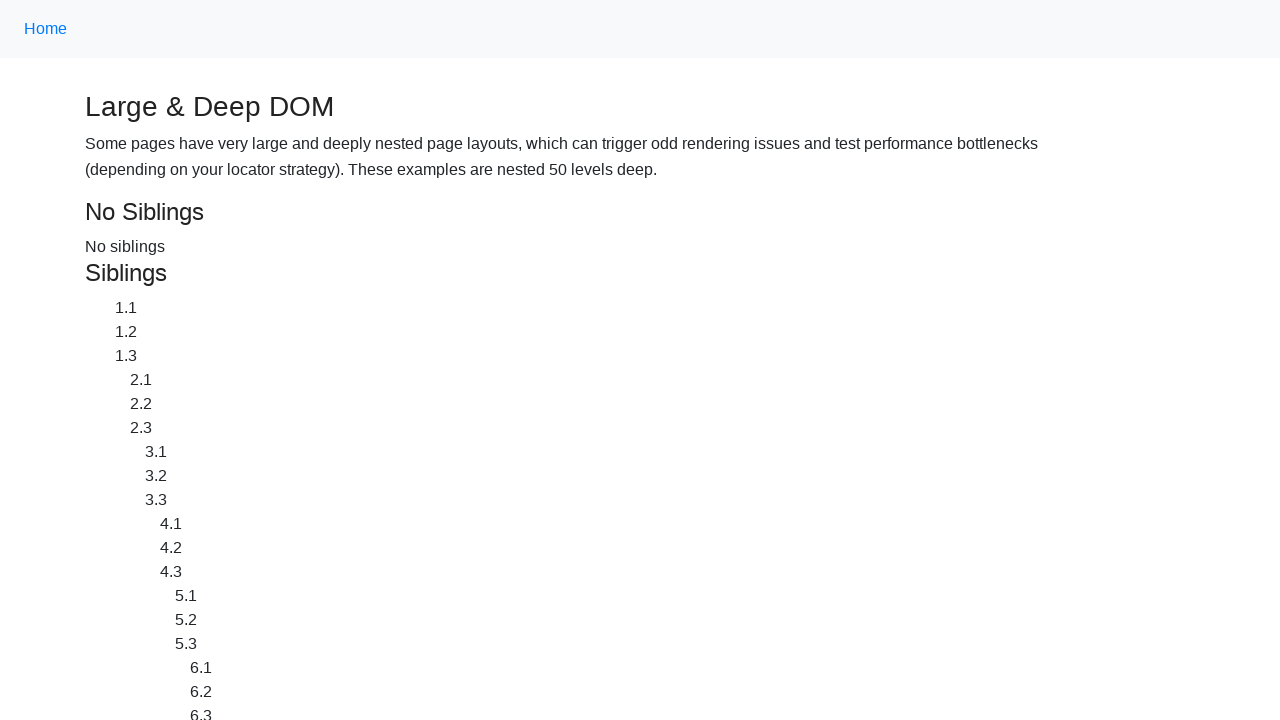

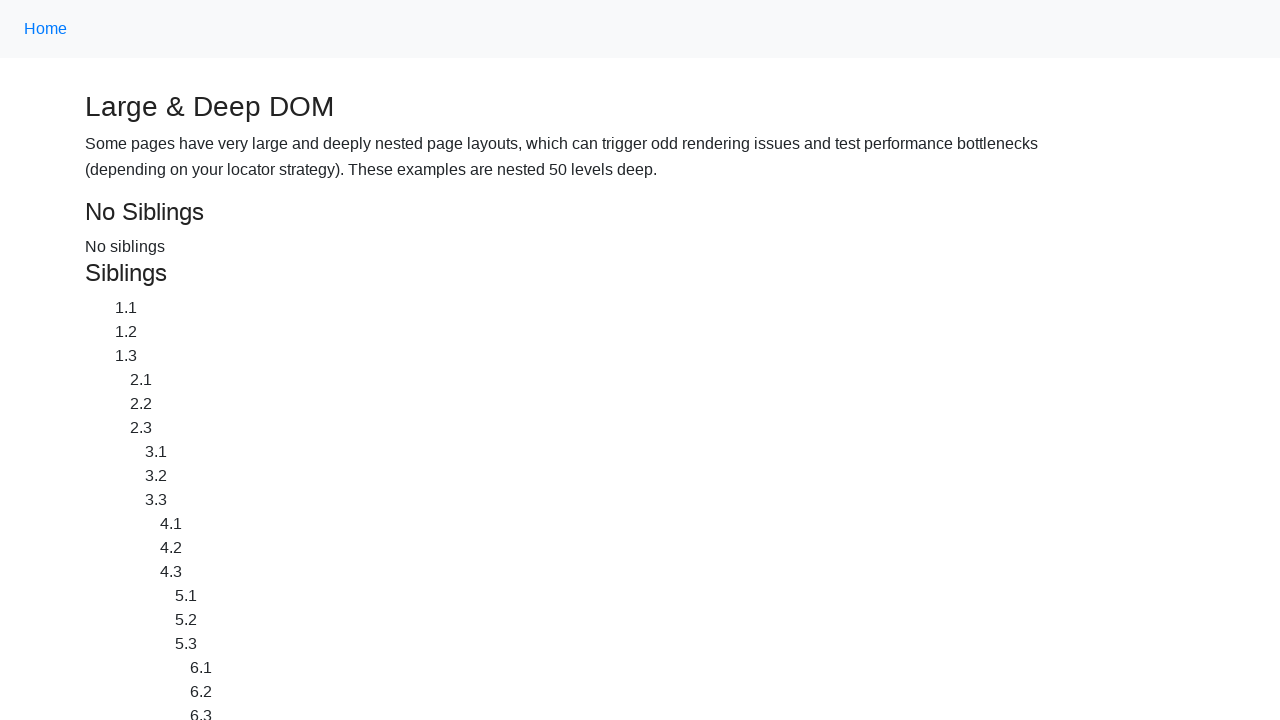